Validates the Rediff homepage by checking that the page title and URL match expected values

Starting URL: https://rediff.com

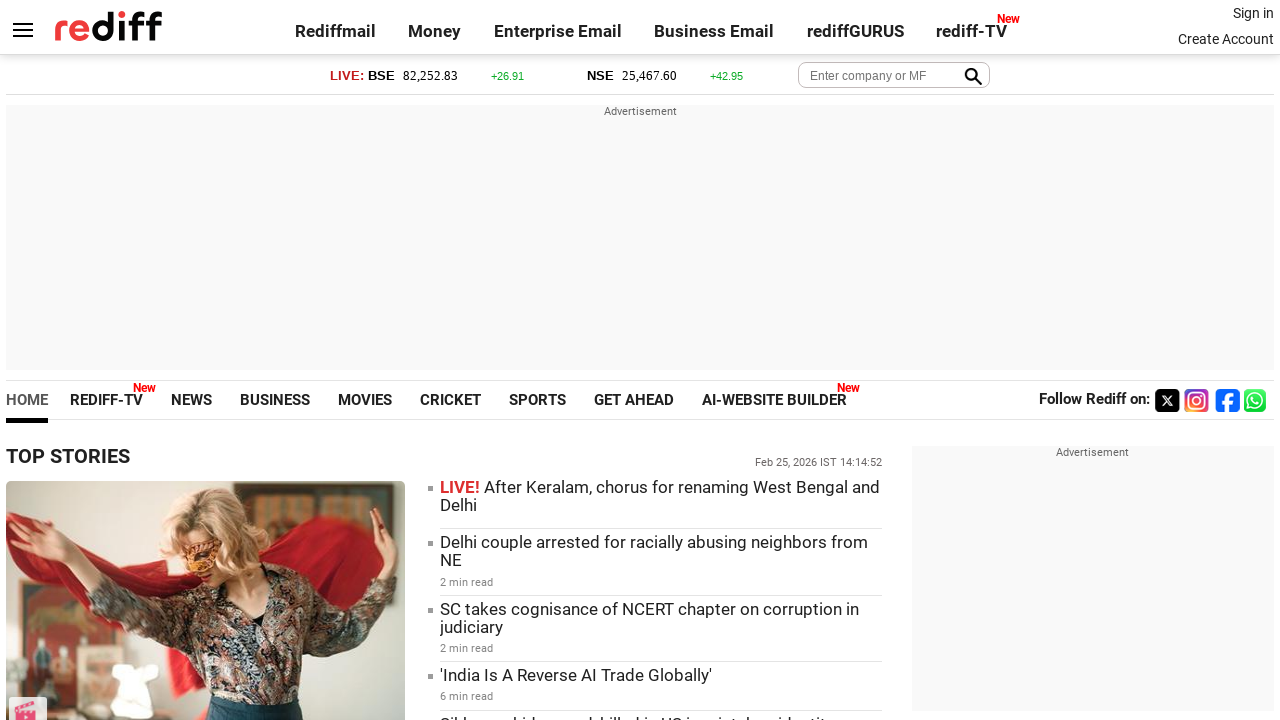

Navigated to Rediff homepage
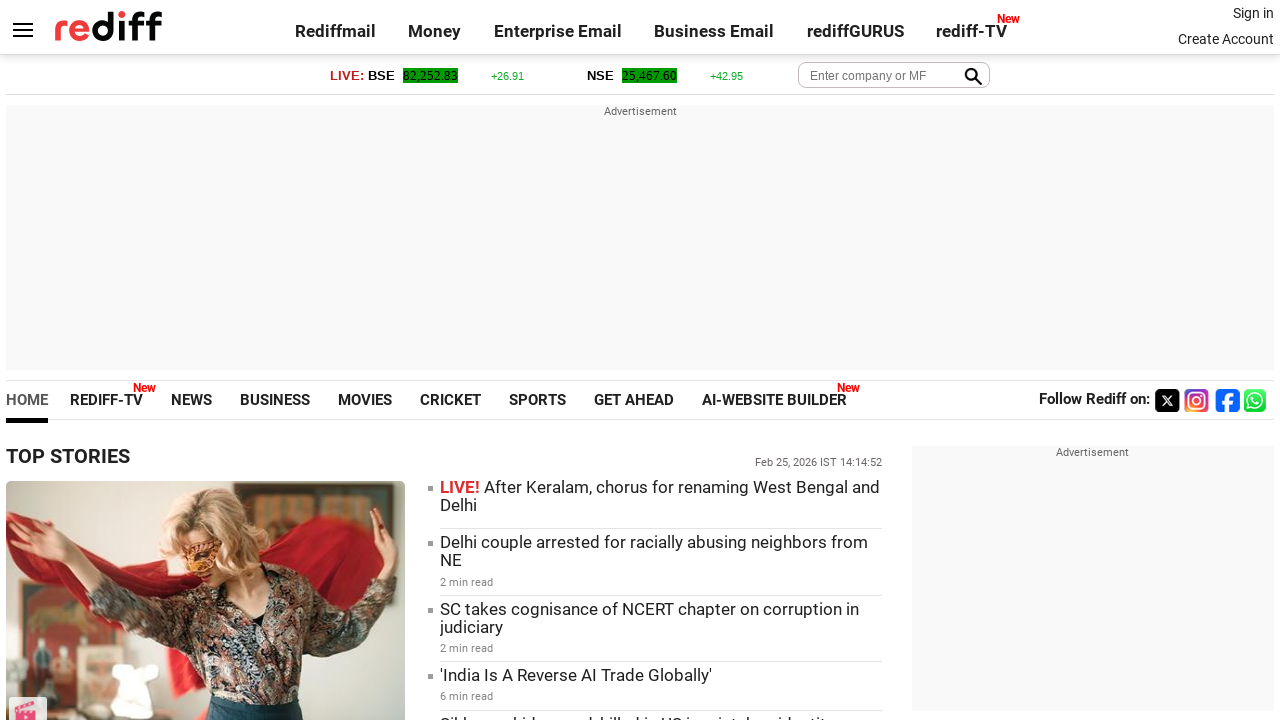

Retrieved current URL from page
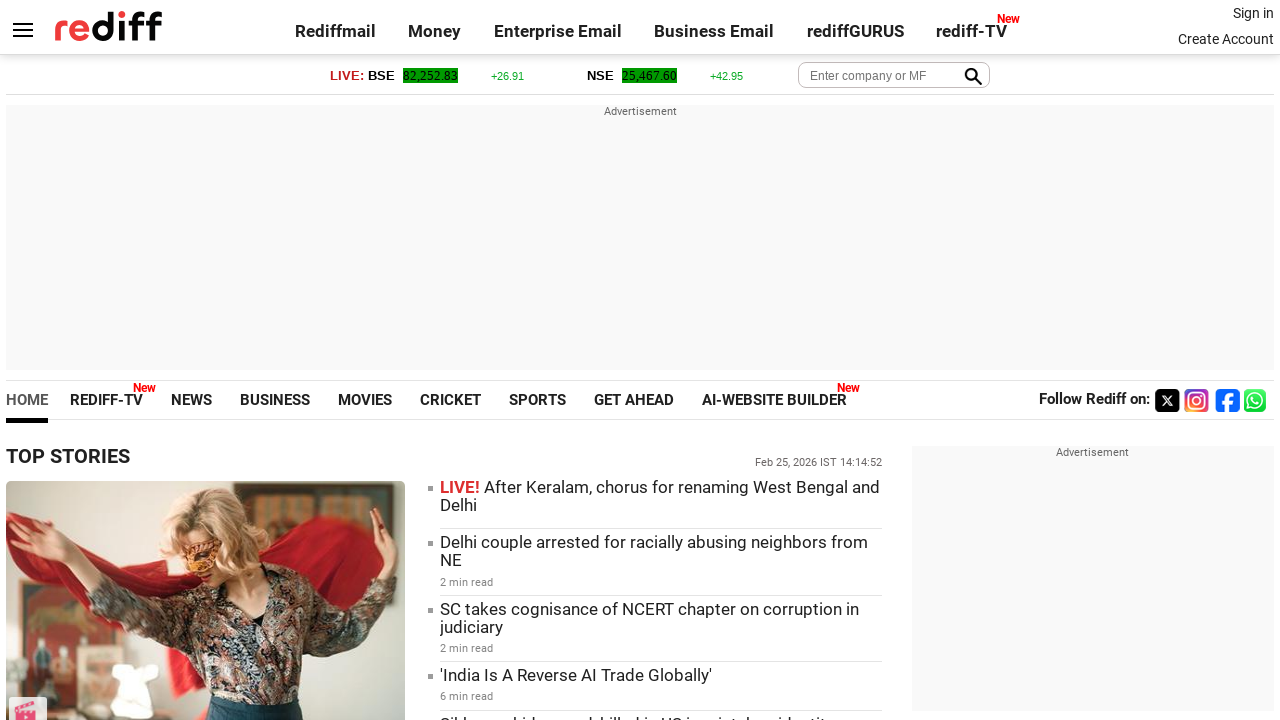

Retrieved page title
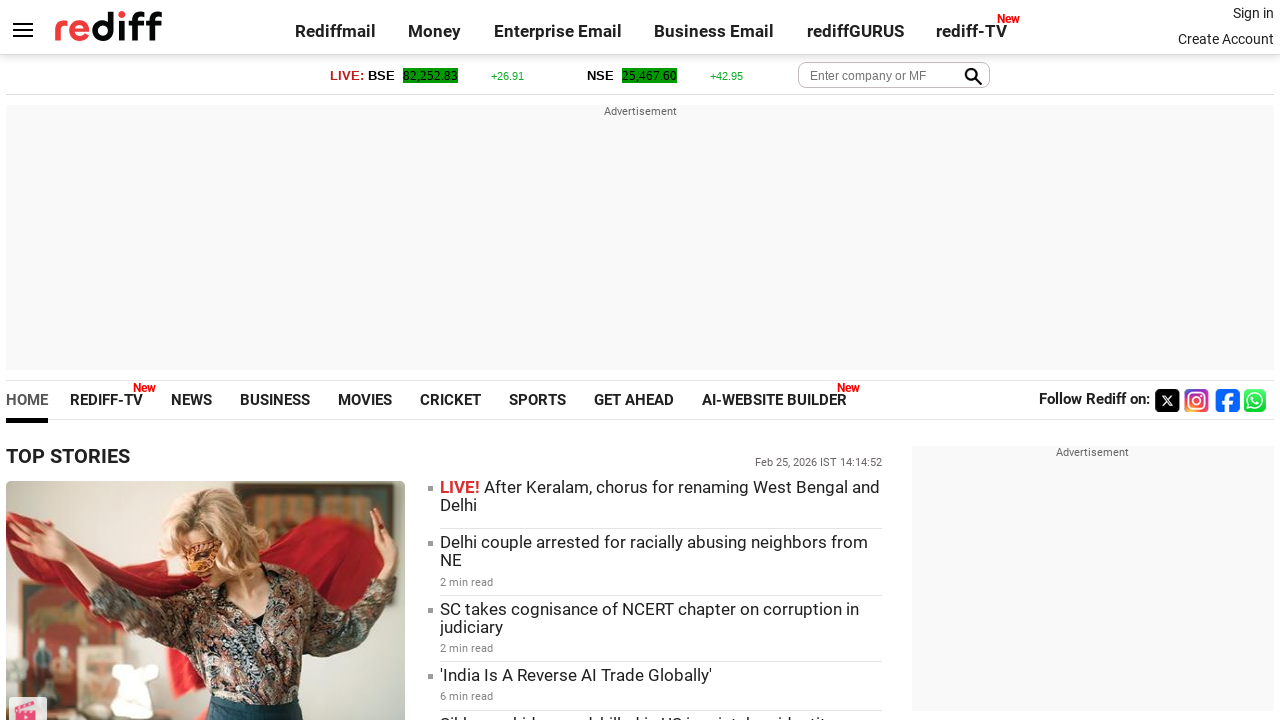

Page title validation failed - expected 'Rediff.com: News | Rediffmail | Stock Quotes | Shopping' but got 'Rediff.com: News | Rediffmail | Stock Quotes | Rediff Gurus'
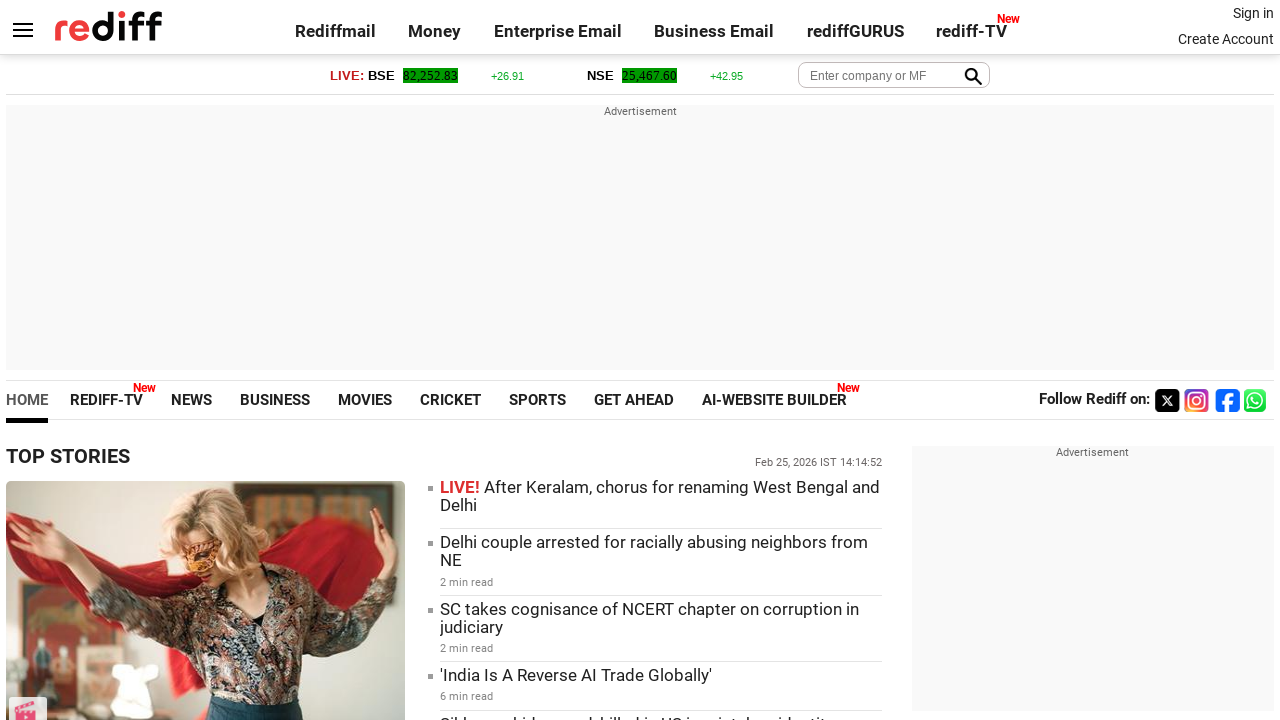

Page URL validation passed - URL matches expected value
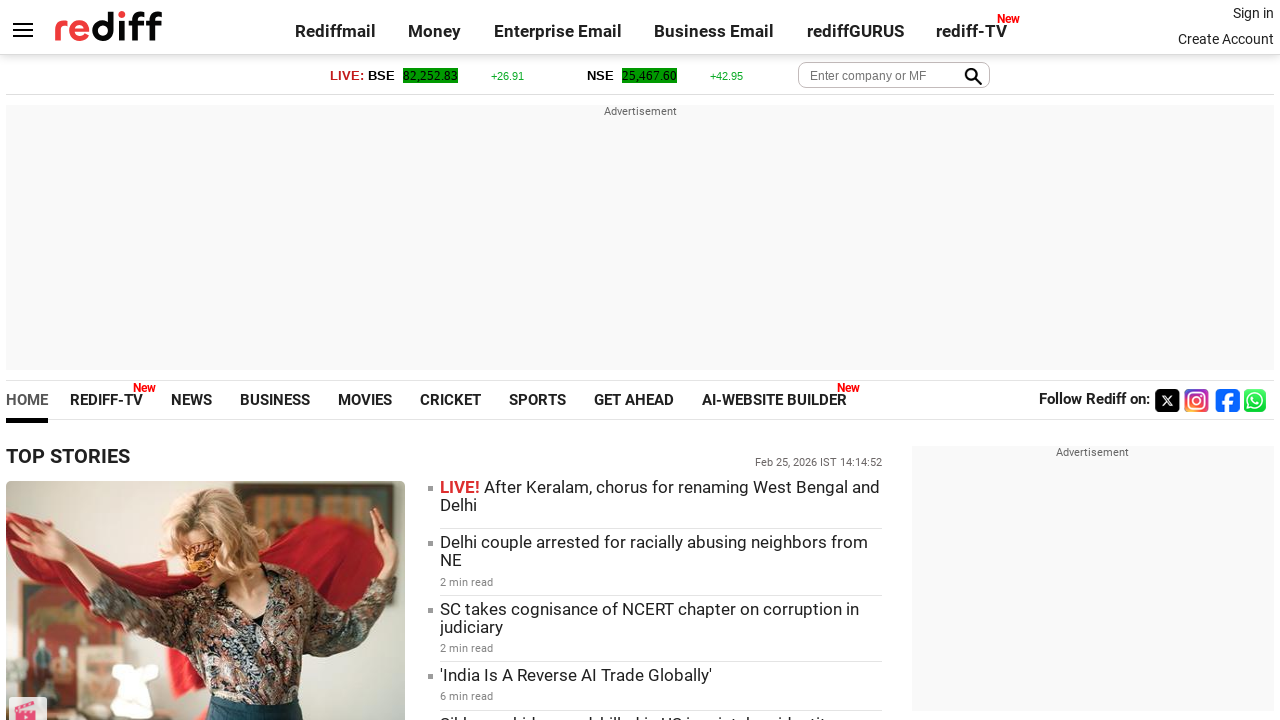

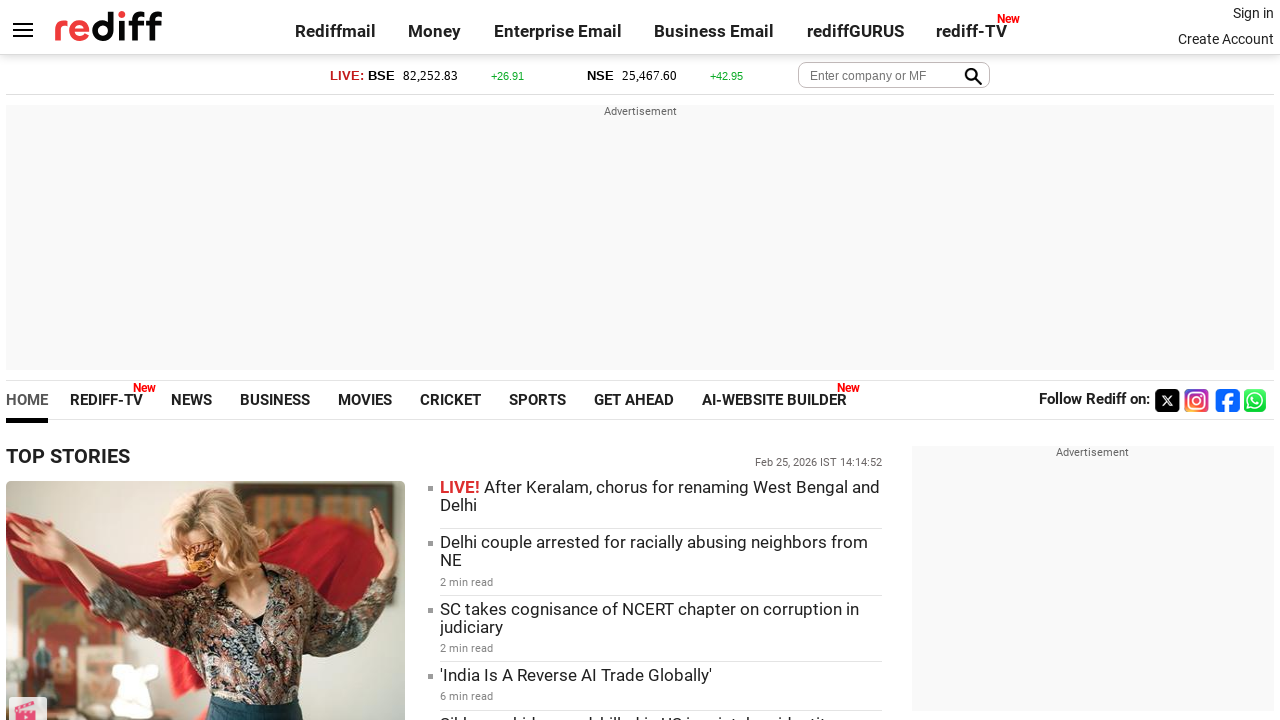